Tests file download functionality by navigating to a download page and clicking on a file link to initiate download

Starting URL: http://the-internet.herokuapp.com/download

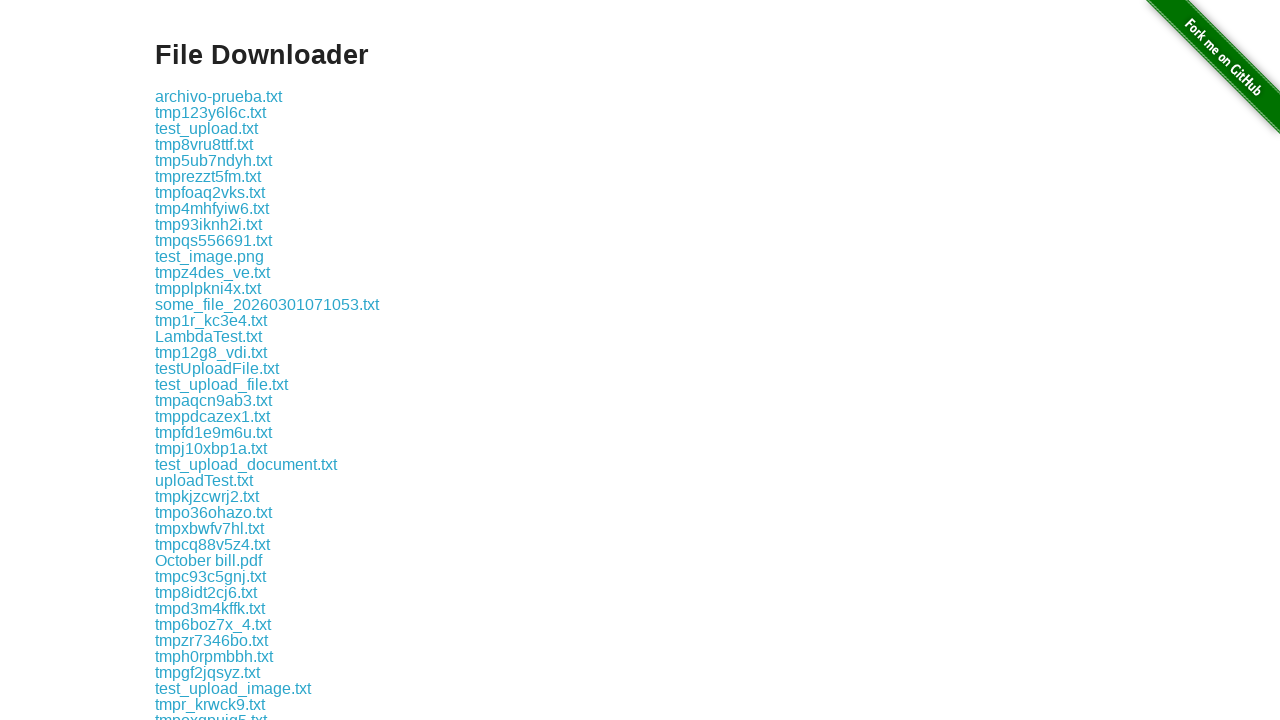

Clicked on file link to initiate download at (198, 360) on xpath=//a[contains(text(),'some-file.txt')]
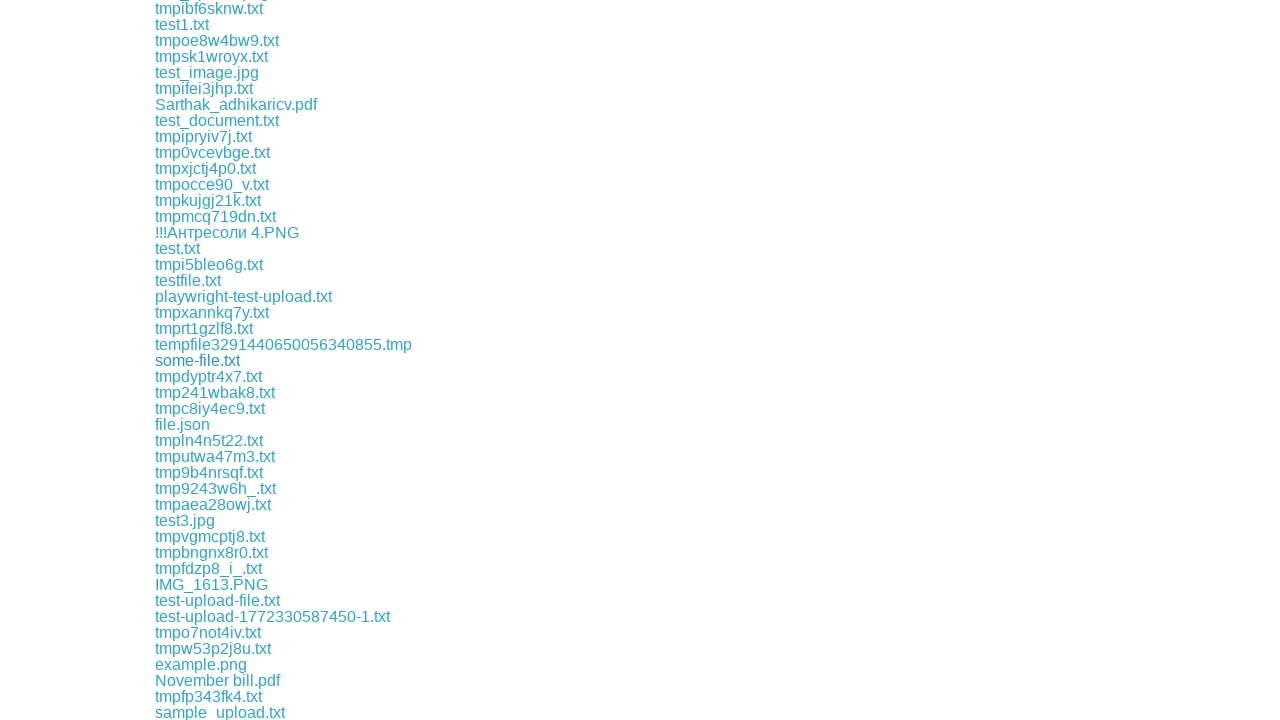

Waited 2 seconds for download to initiate
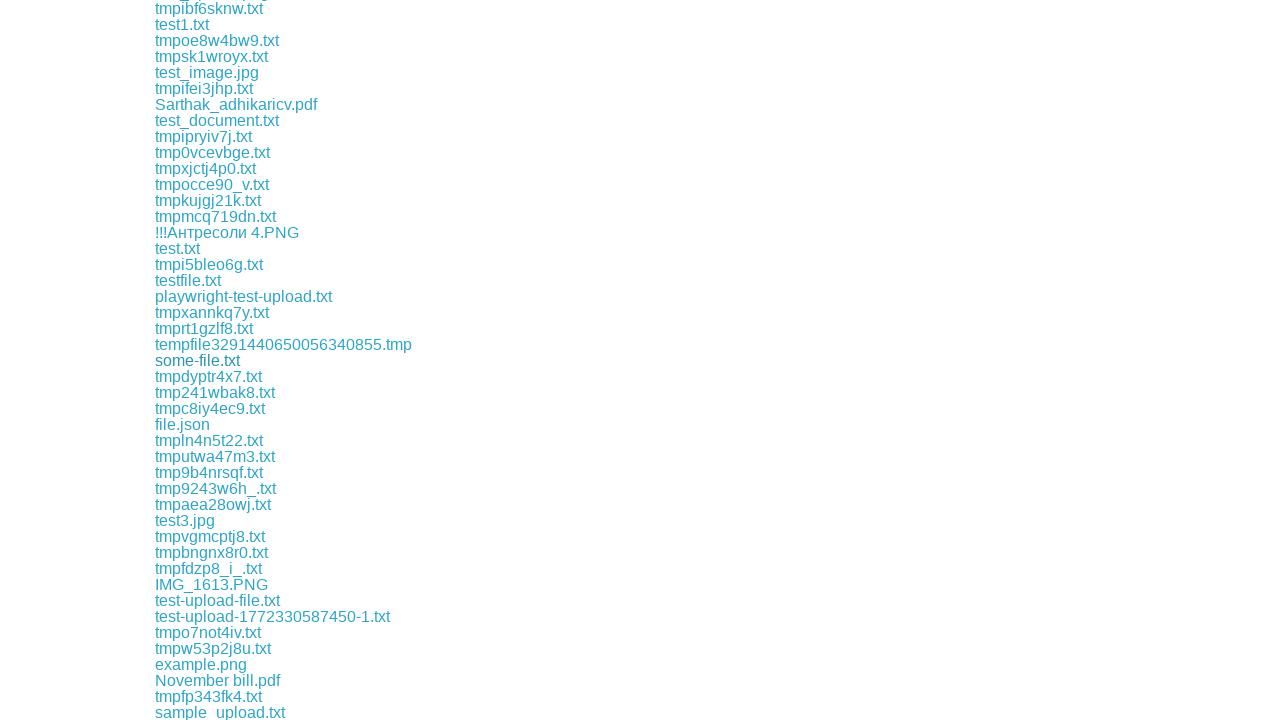

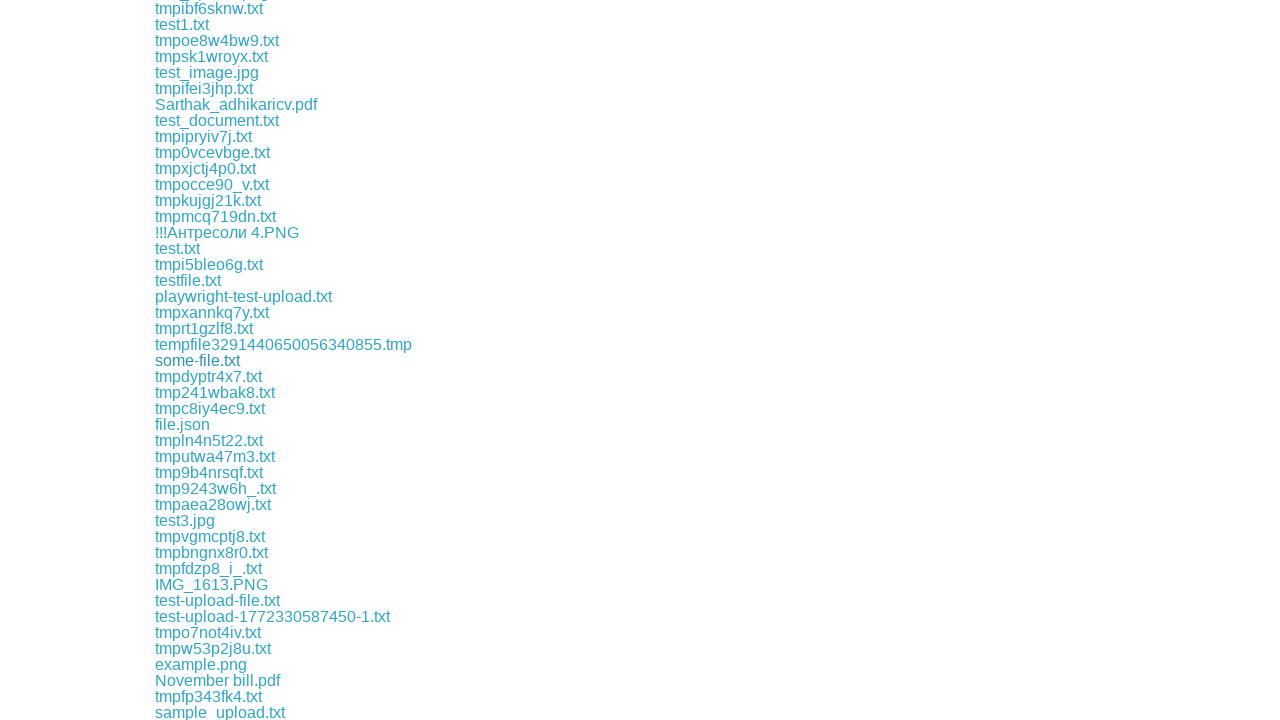